Tests DOM manipulation by navigating to a page and using JavaScript to modify the text content of a title element.

Starting URL: https://nikita-filonov.github.io/qa-automation-engineer-ui-course/#/auth/login

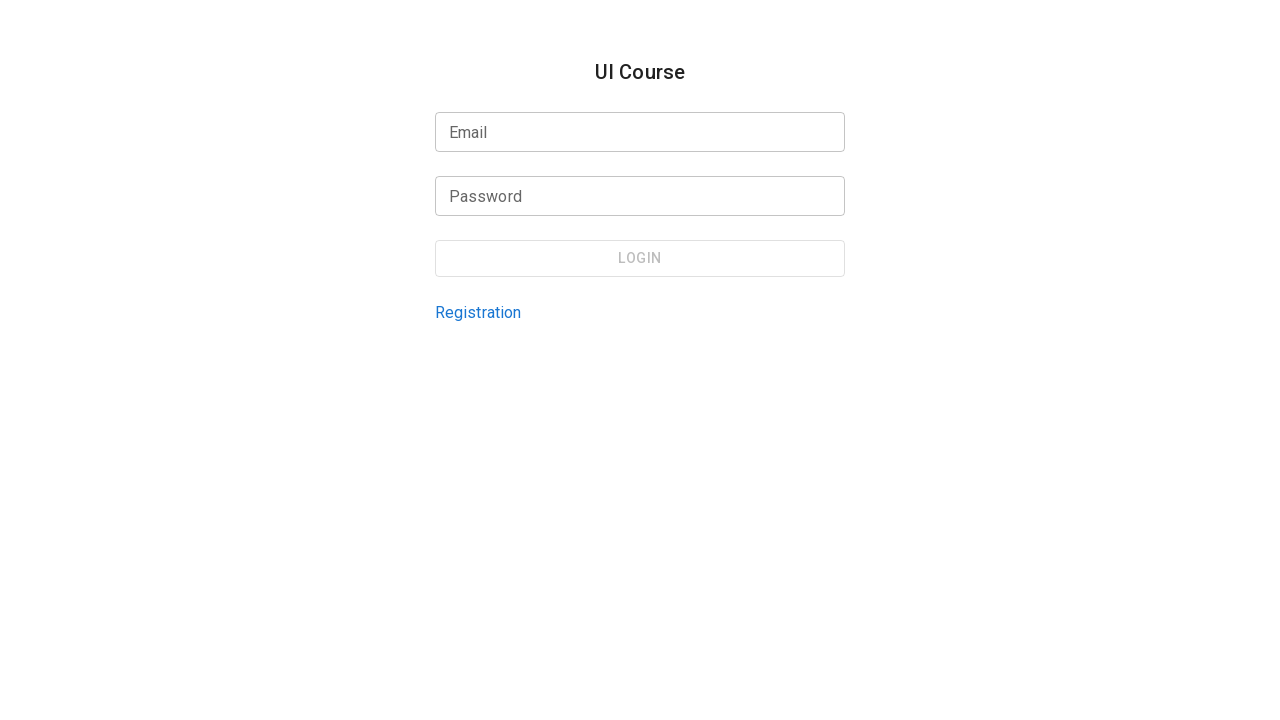

Waited for page to fully load (networkidle state)
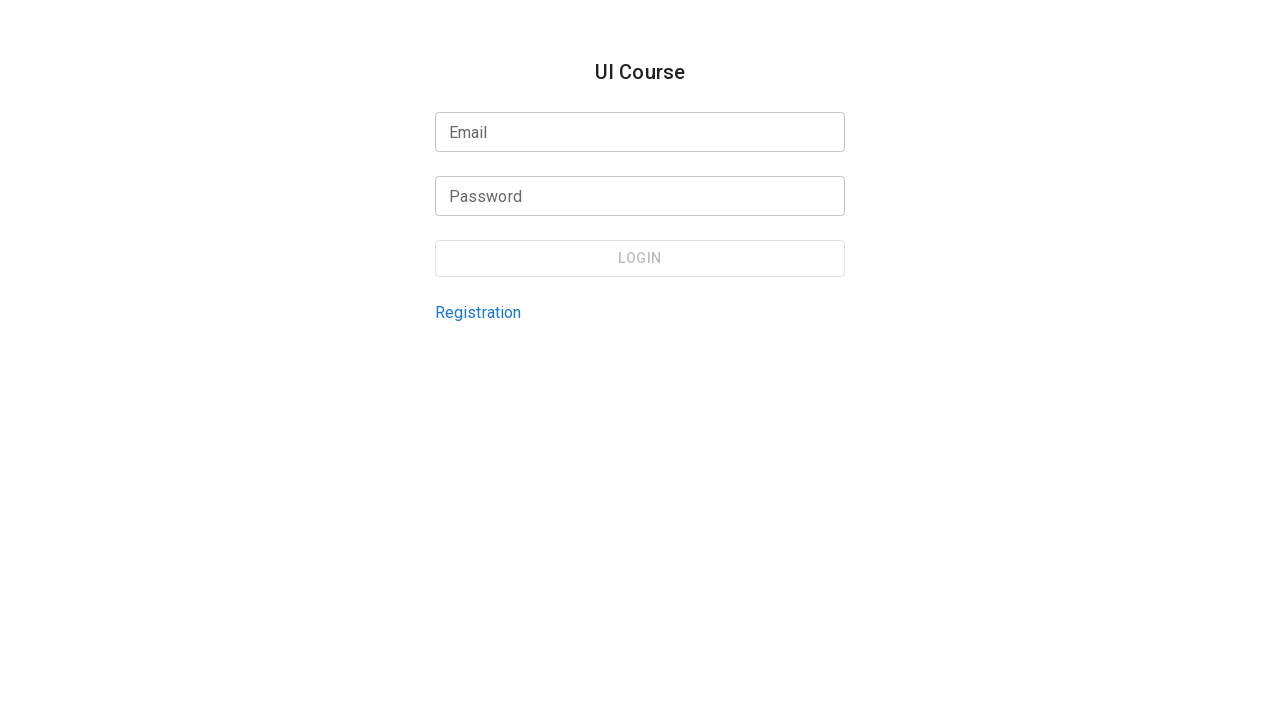

Modified title element text content to 'New text' using JavaScript evaluation
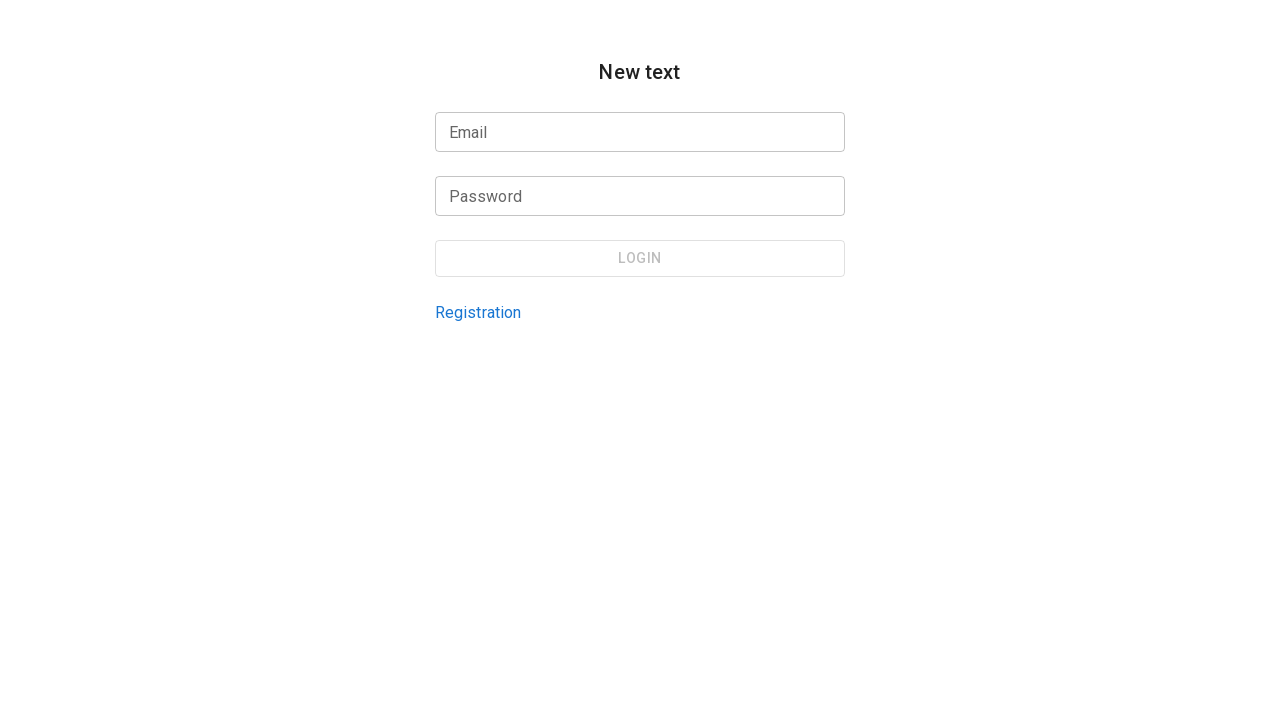

Waited 1 second to observe the DOM change
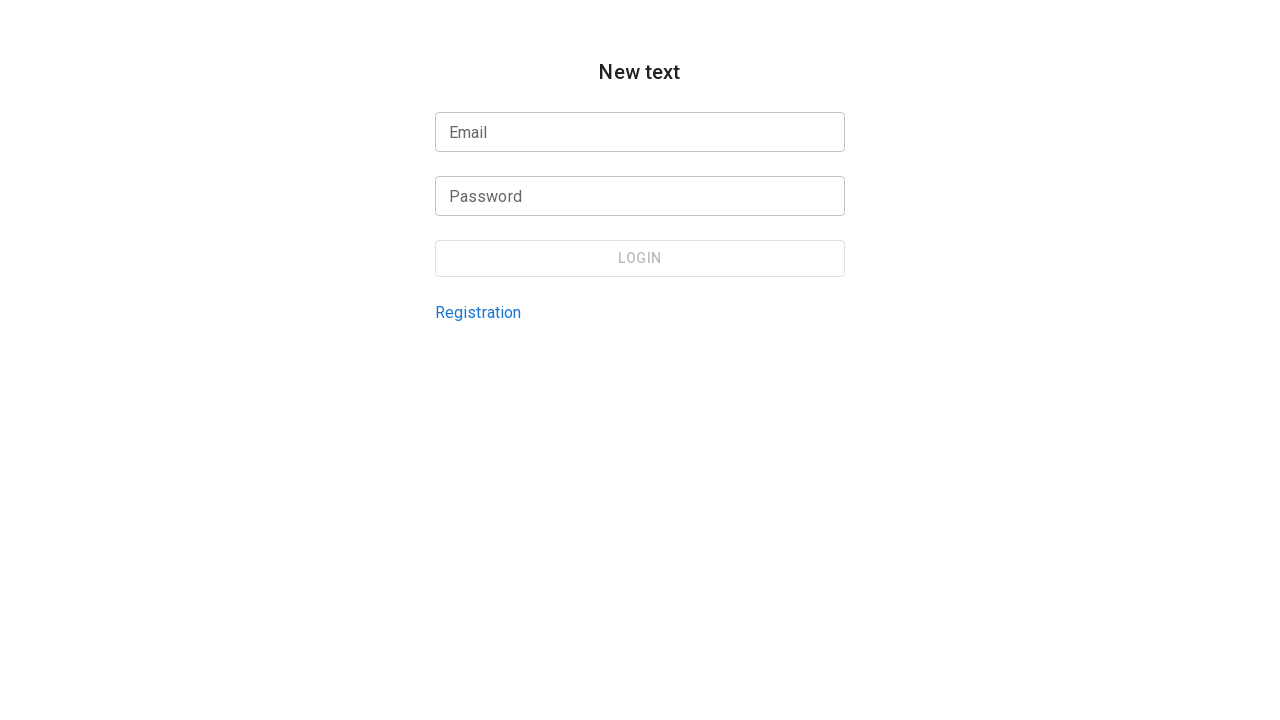

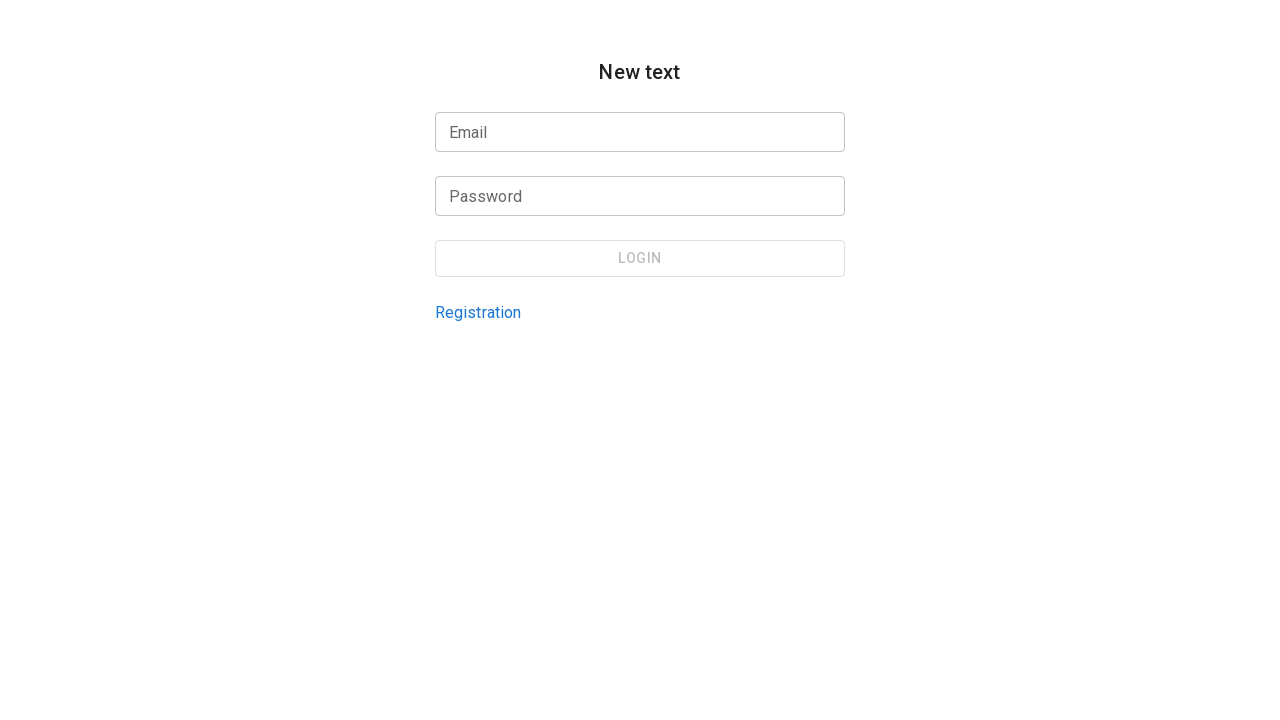